Tests navigation from the main page to the Forms section by clicking on the Forms card and verifying the URL changes correctly.

Starting URL: https://demoqa.com/

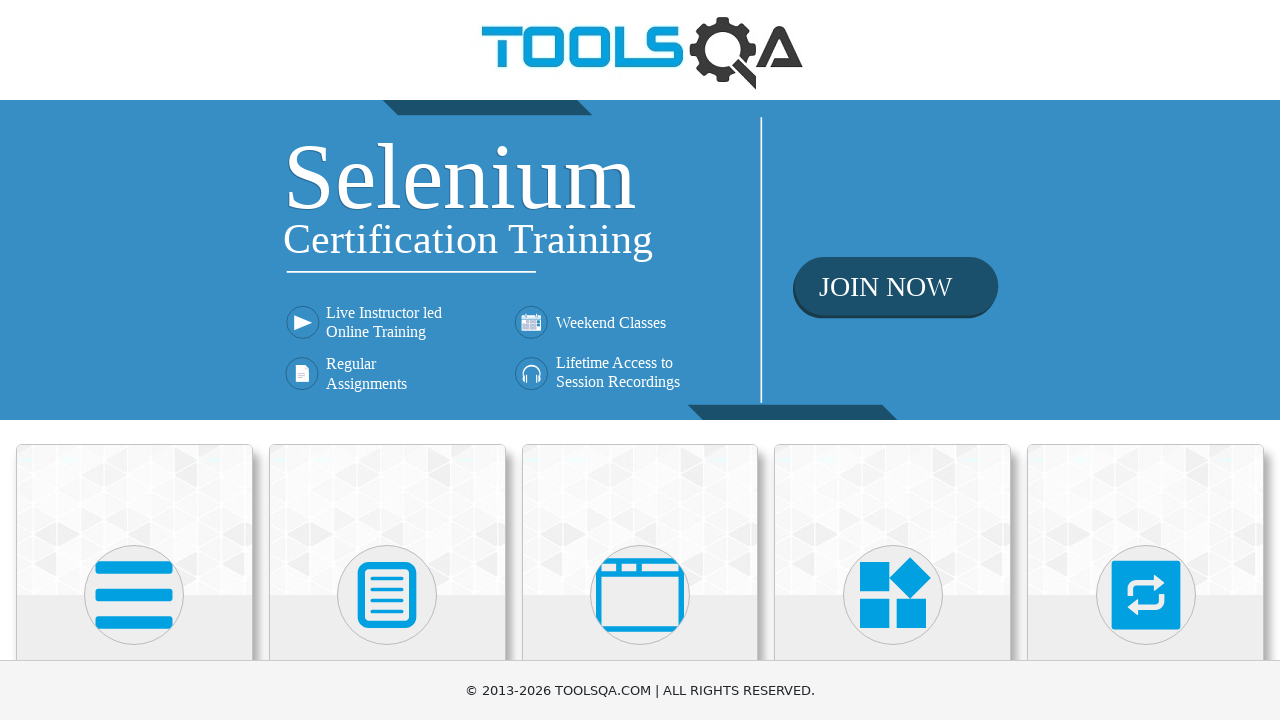

Clicked on the Forms card/text at (387, 360) on internal:text="Forms"i
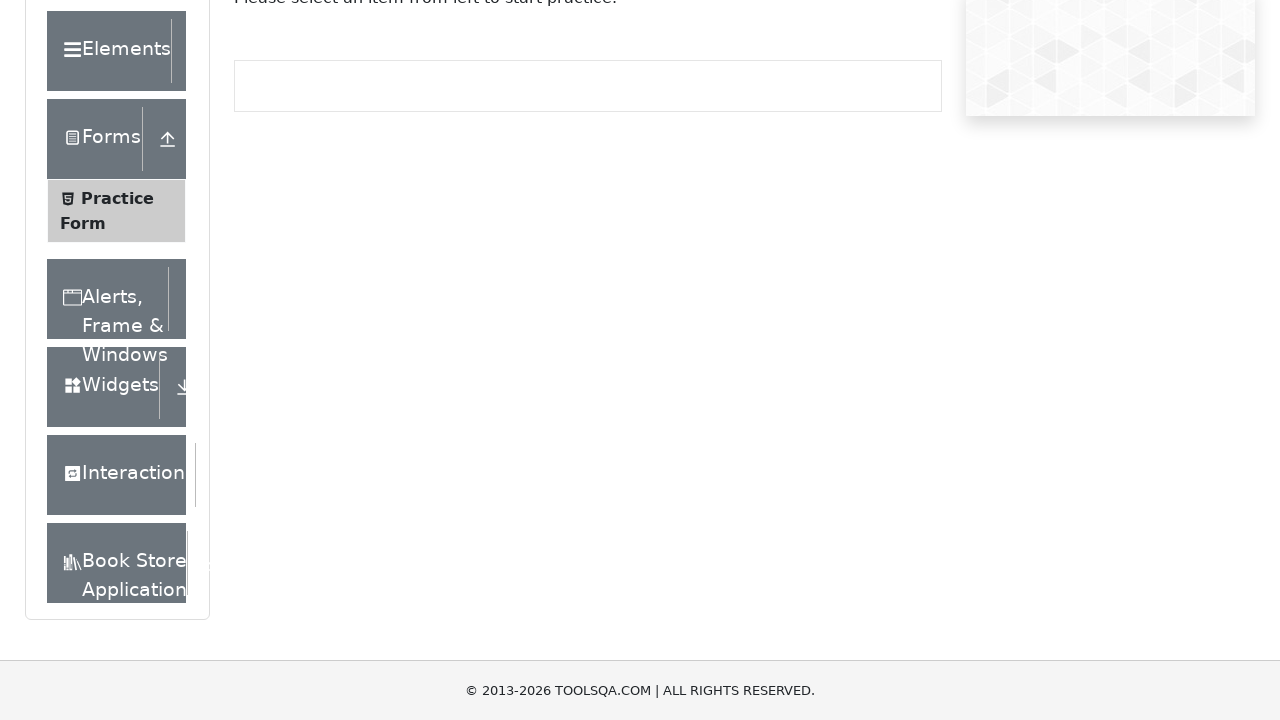

Verified navigation to Forms page - URL changed to https://demoqa.com/forms
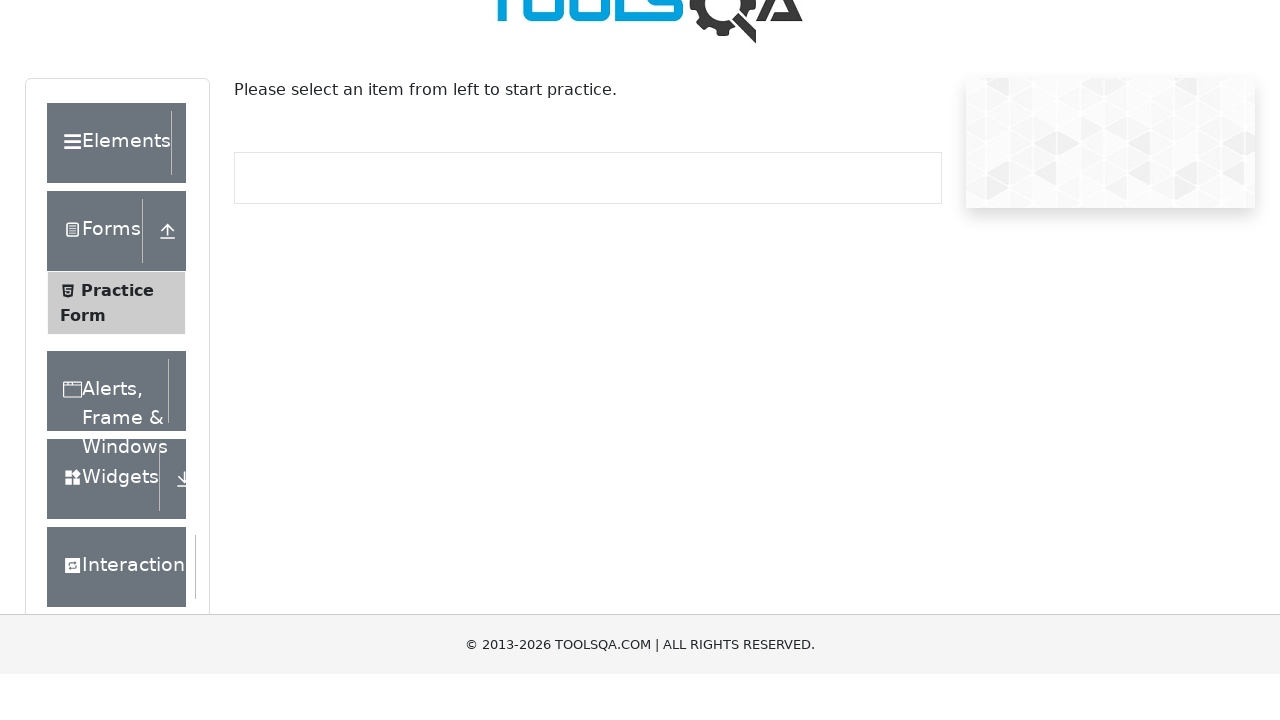

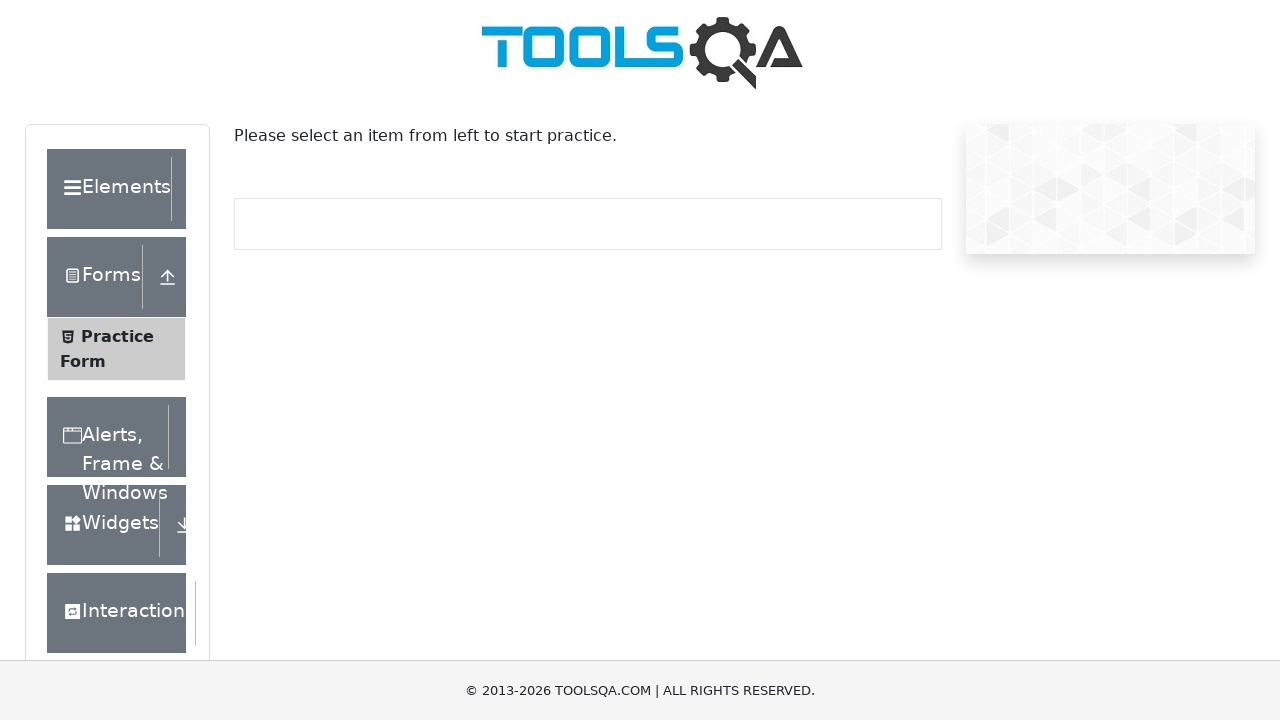